Verifies that the Full Name input field with placeholder is visible on the Text Box page.

Starting URL: https://demoqa.com/elements

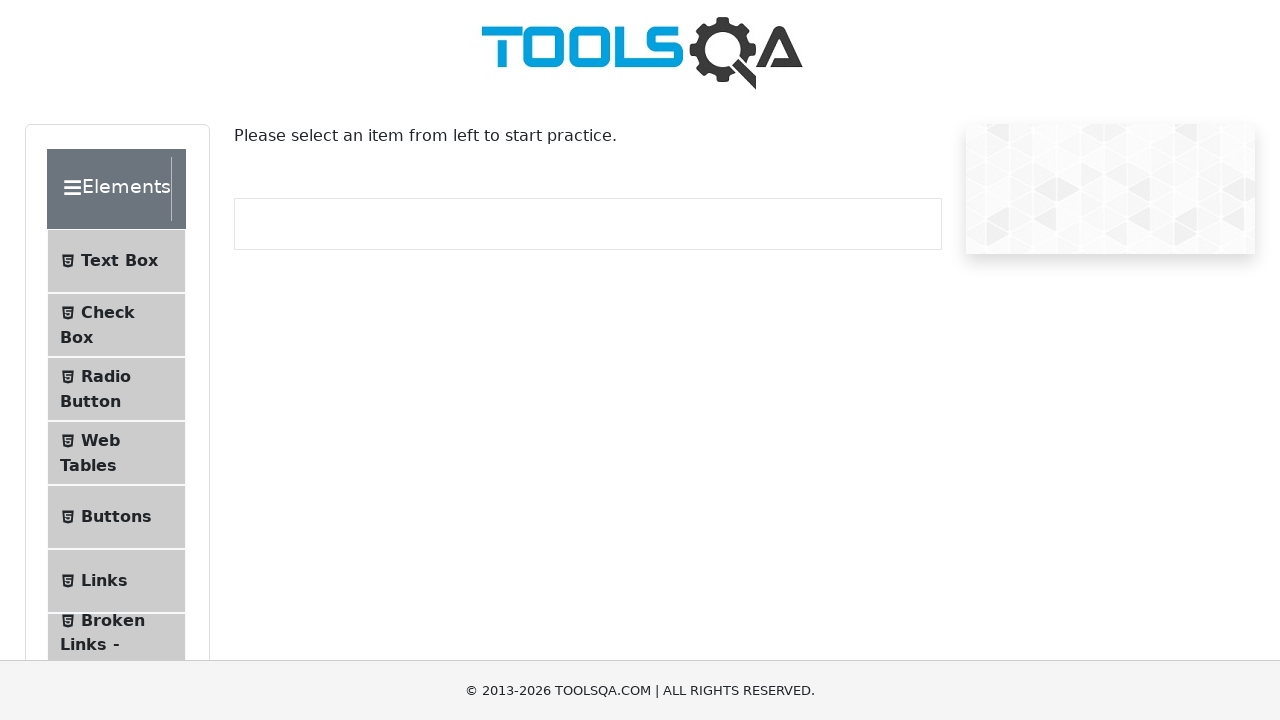

Clicked on Text Box menu item at (119, 261) on internal:text="Text Box"i
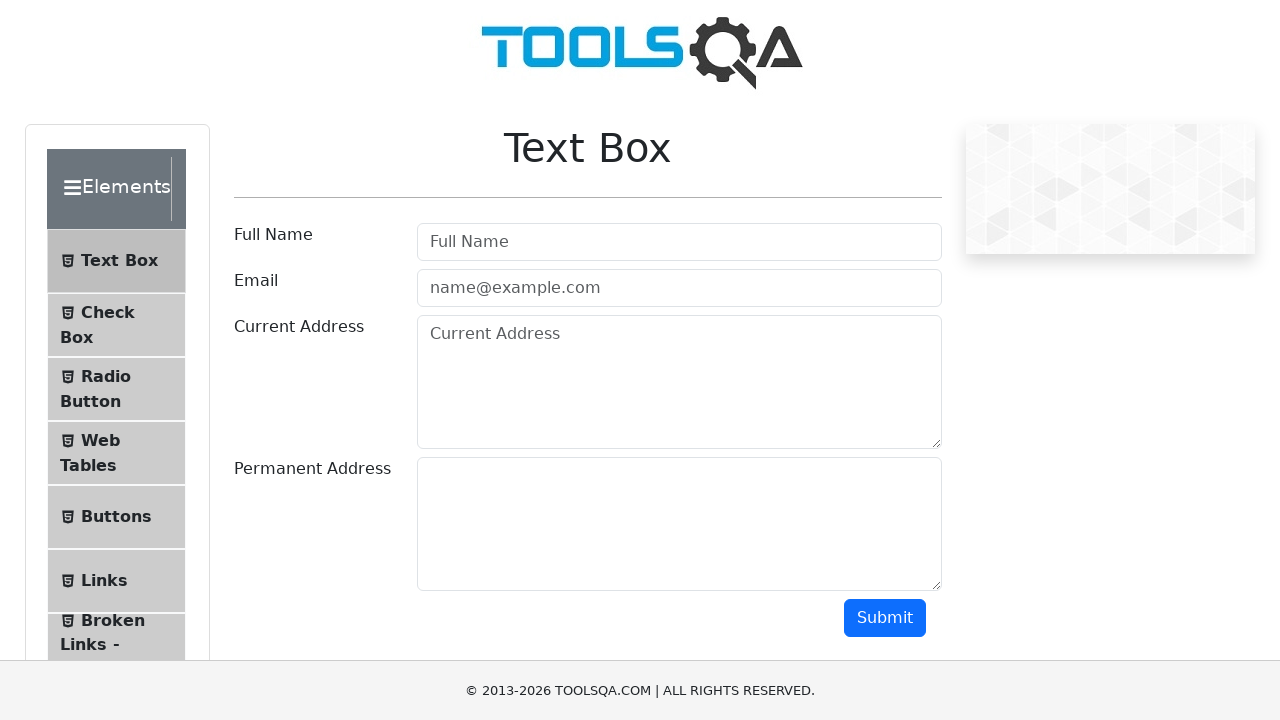

Navigated to Text Box page at https://demoqa.com/text-box
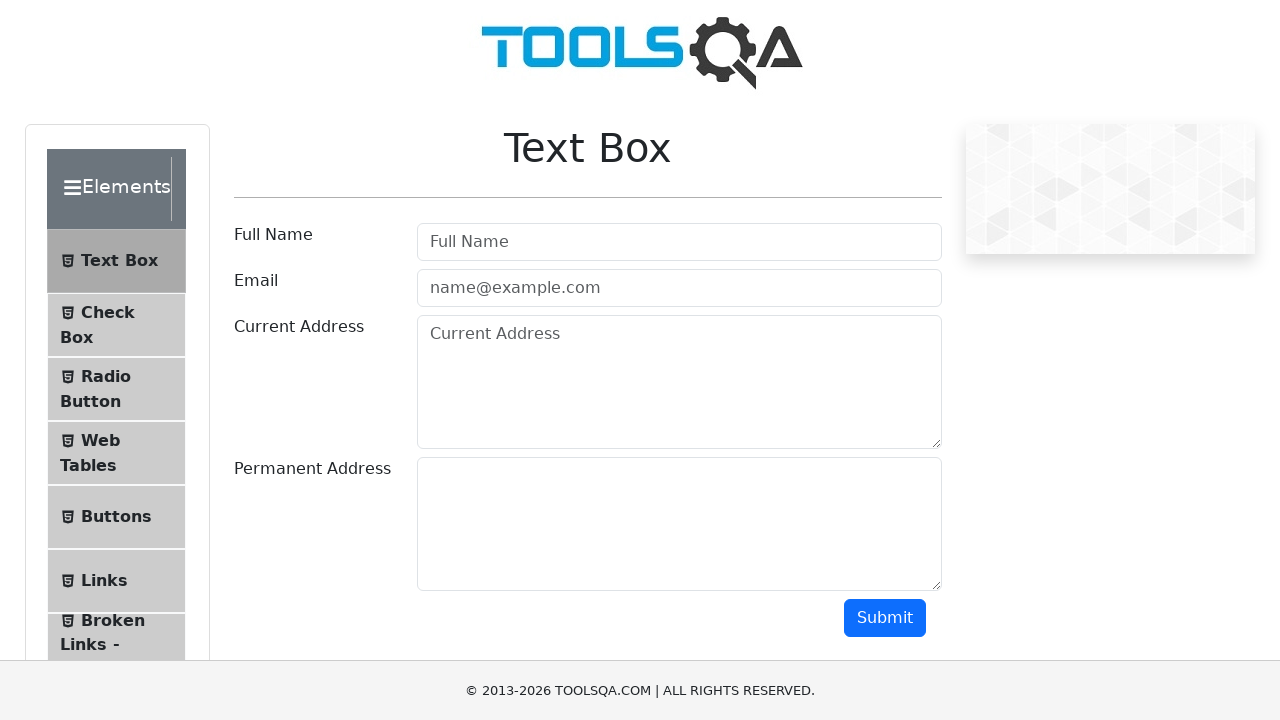

Verified that Full Name input field with placeholder is visible
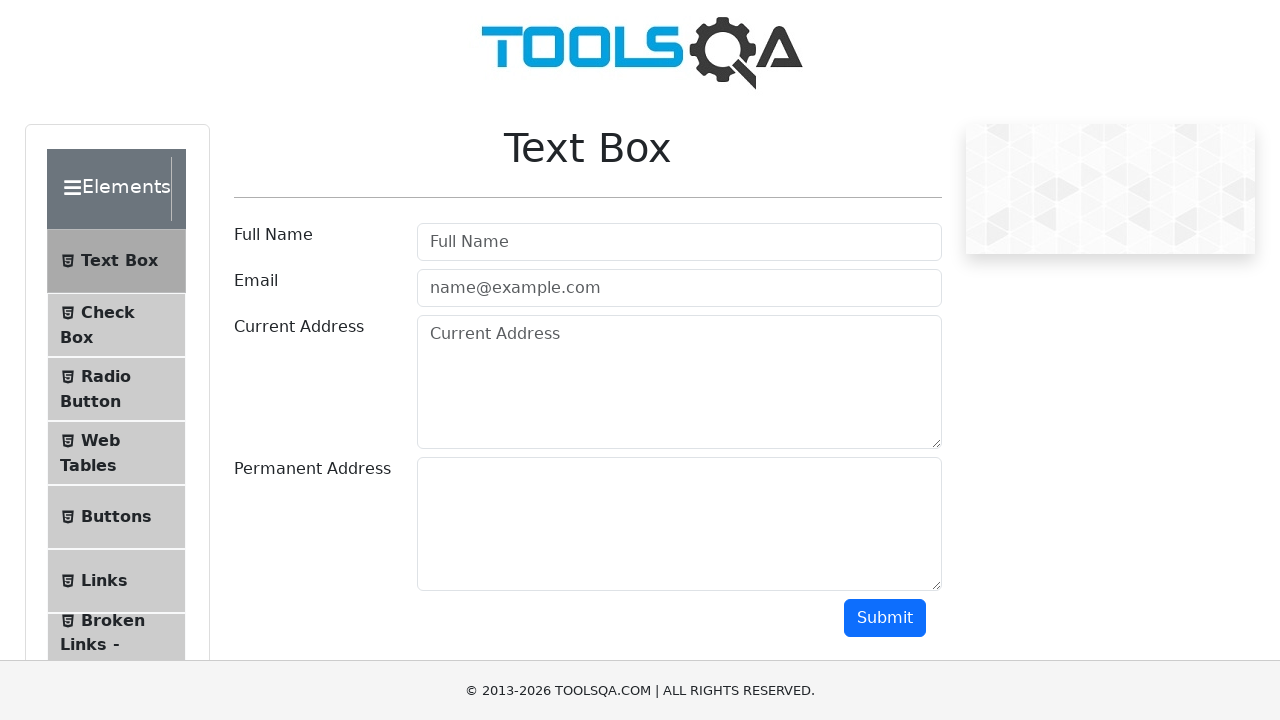

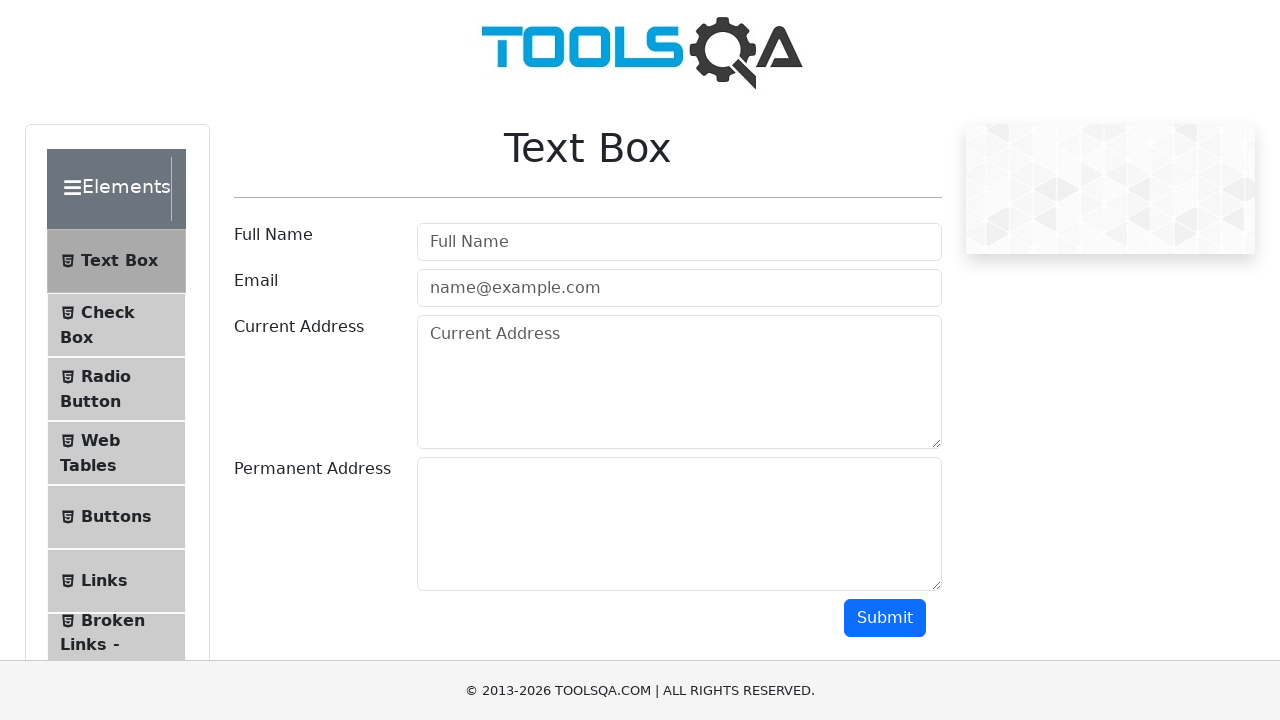